Tests that content sections are stacked on mobile viewport with more than 3 sections visible.

Starting URL: https://mission101.ai/ua/uzhhorod

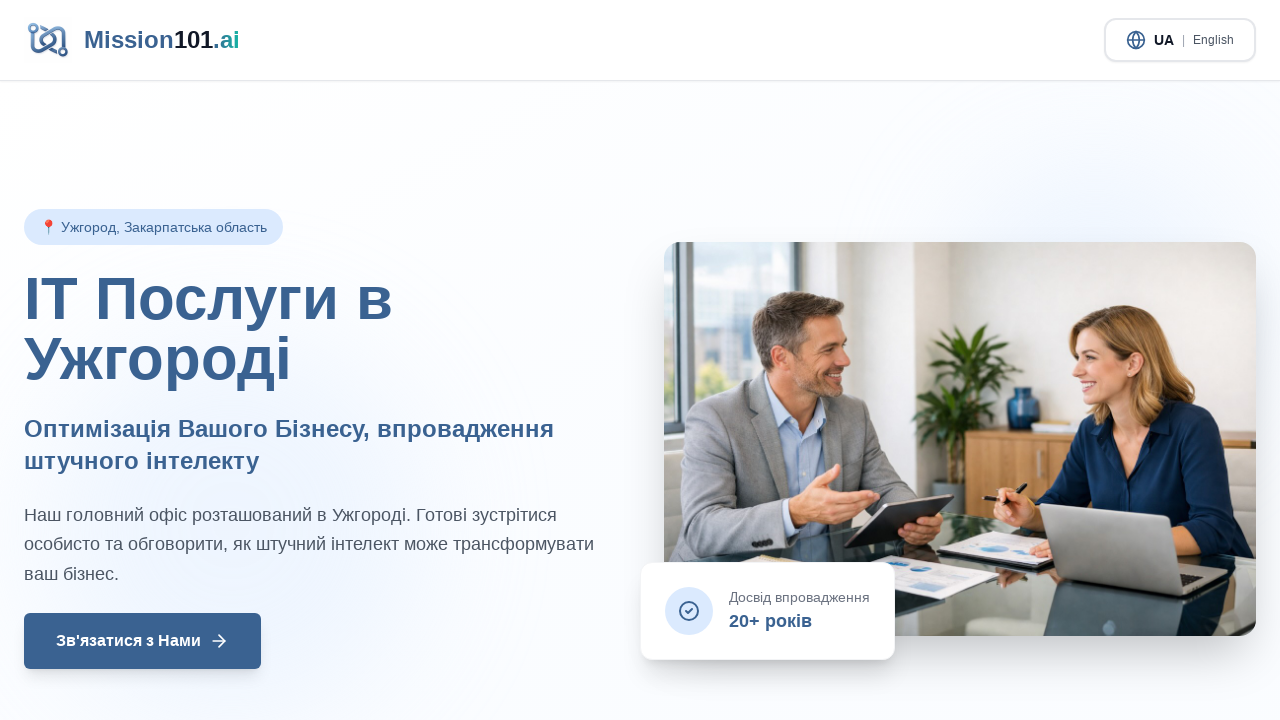

Set mobile viewport to 375x667
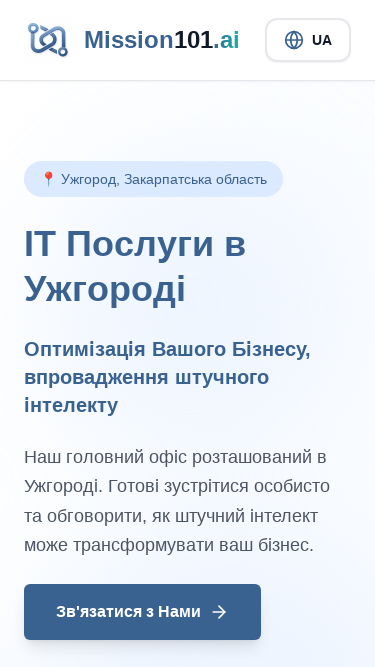

Reloaded page to apply mobile viewport
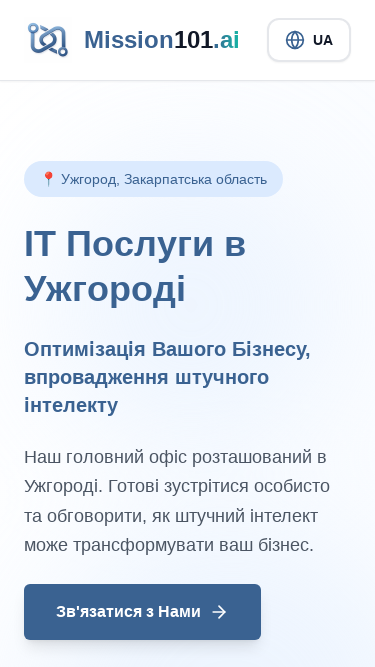

Waited for page to reach networkidle state
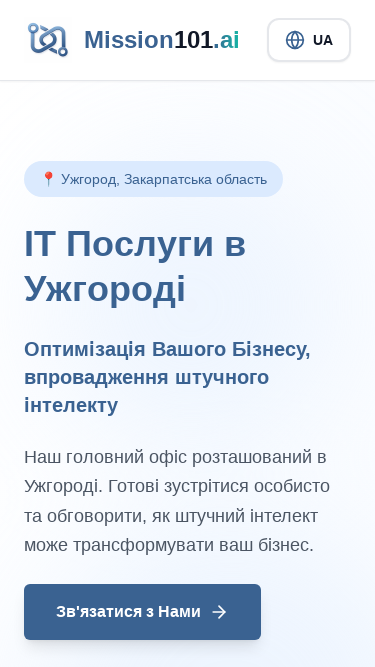

Located 6 section elements on the page
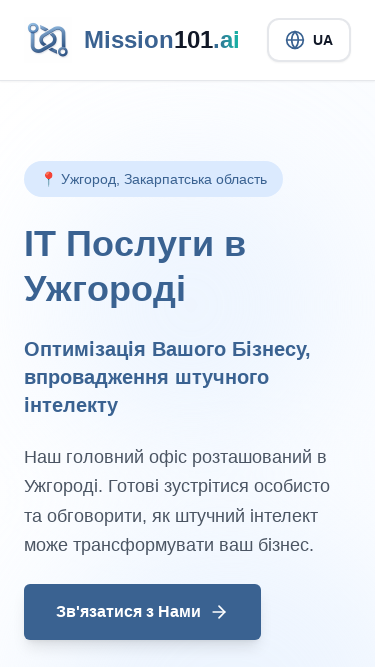

Verified that more than 3 content sections are visible in single column layout on mobile
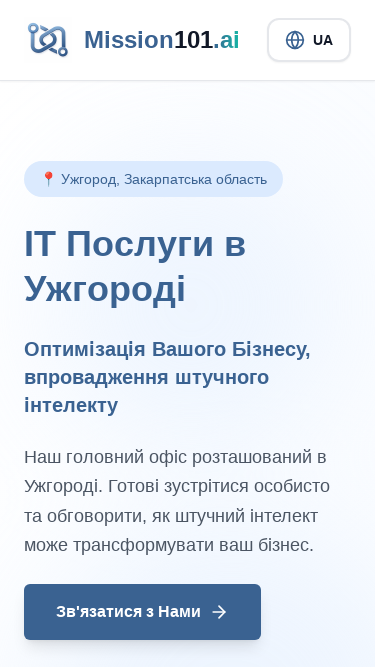

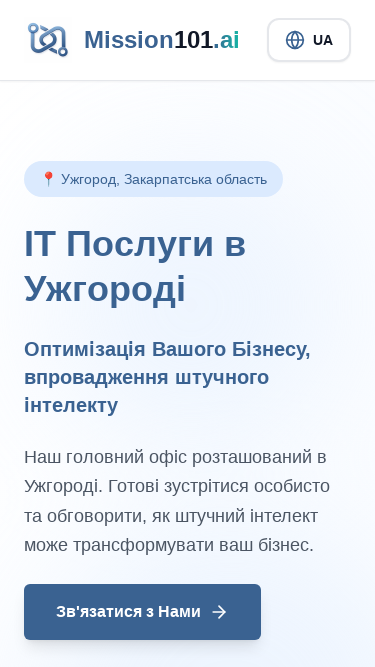